Tests drag and drop functionality on Angular Material examples page by dragging one element and dropping it onto another

Starting URL: https://material.angular.io/cdk/drag-drop/examples

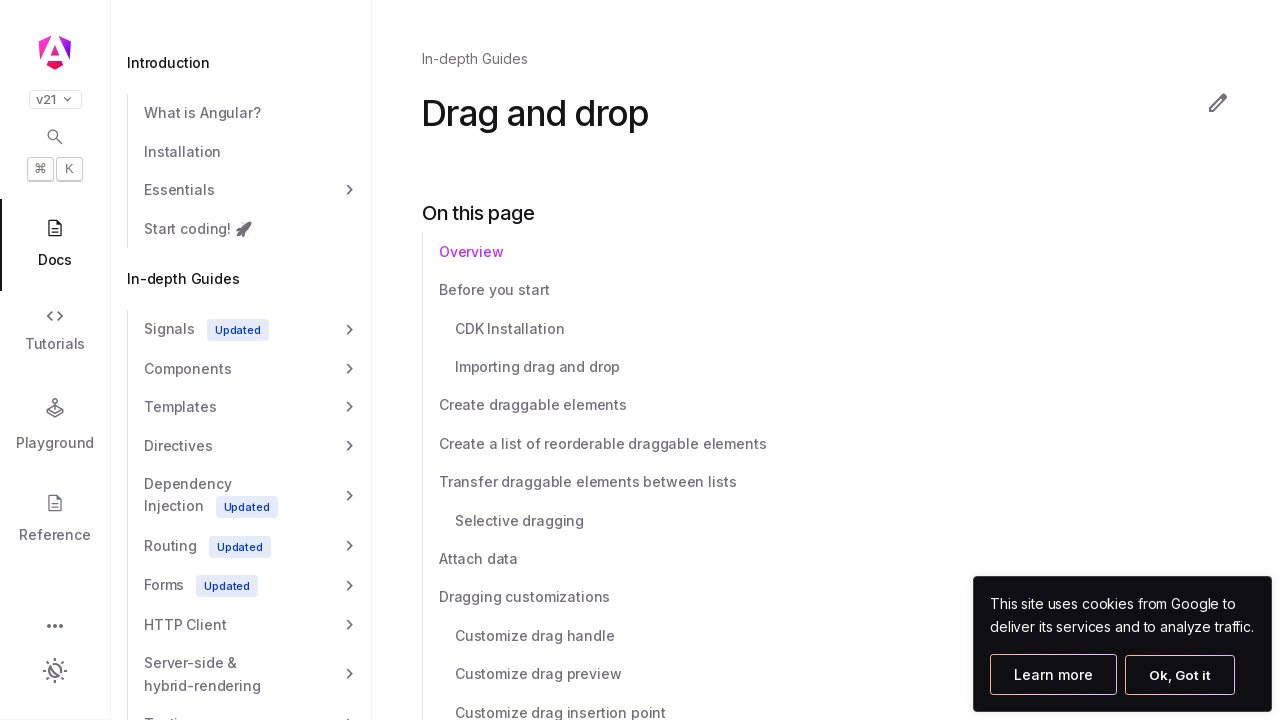

Navigated to Angular Material drag-drop examples page
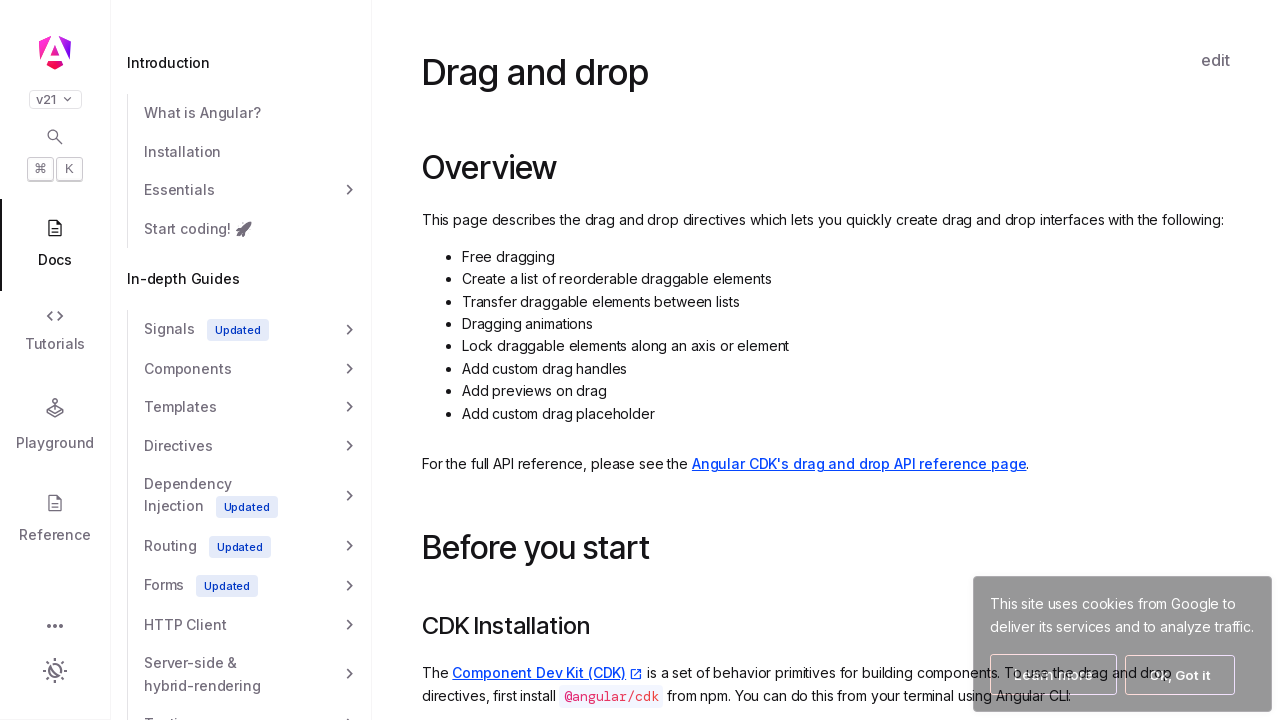

Drag-drop example loaded and element selector found
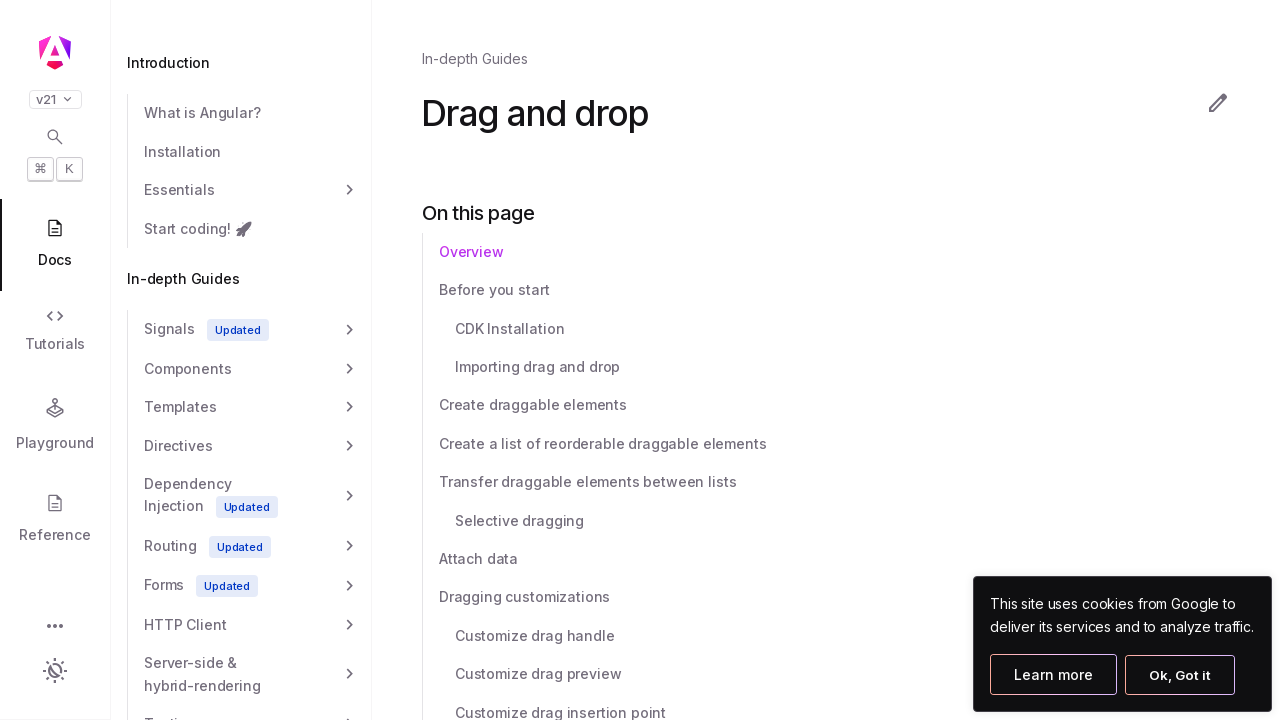

Located source element (second box in drag-drop example)
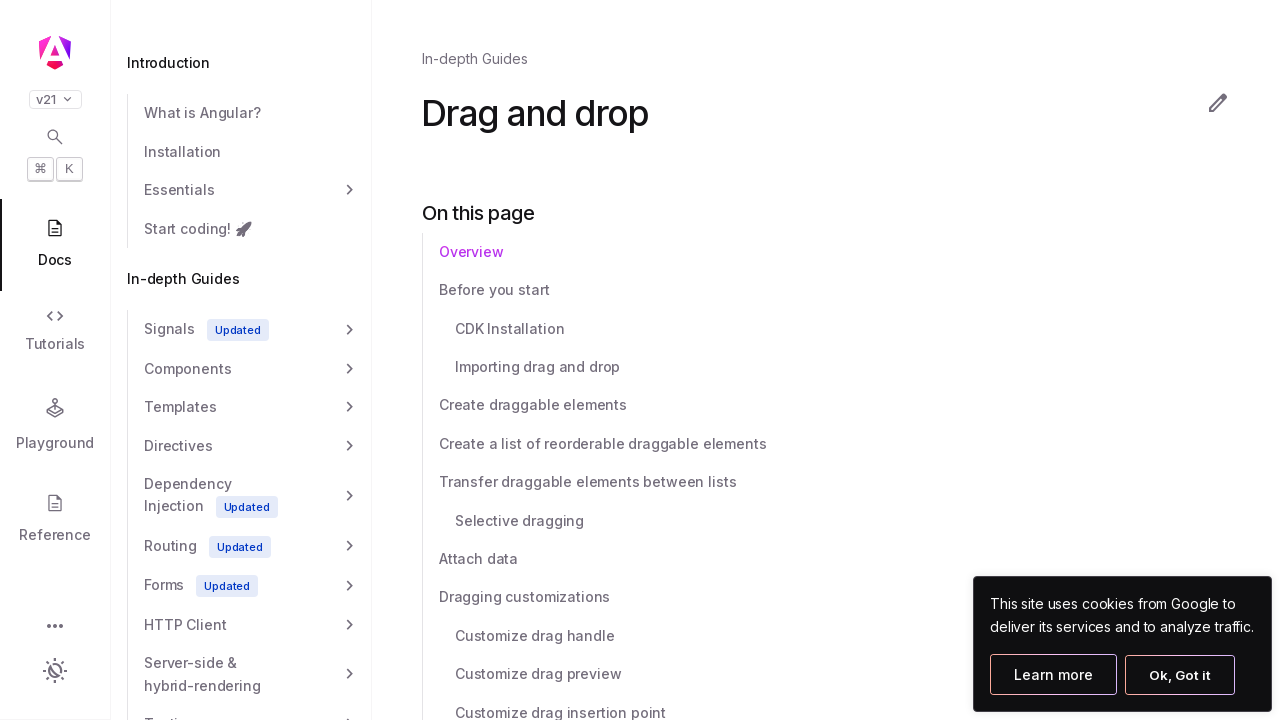

Located target element (first box in drag-drop example)
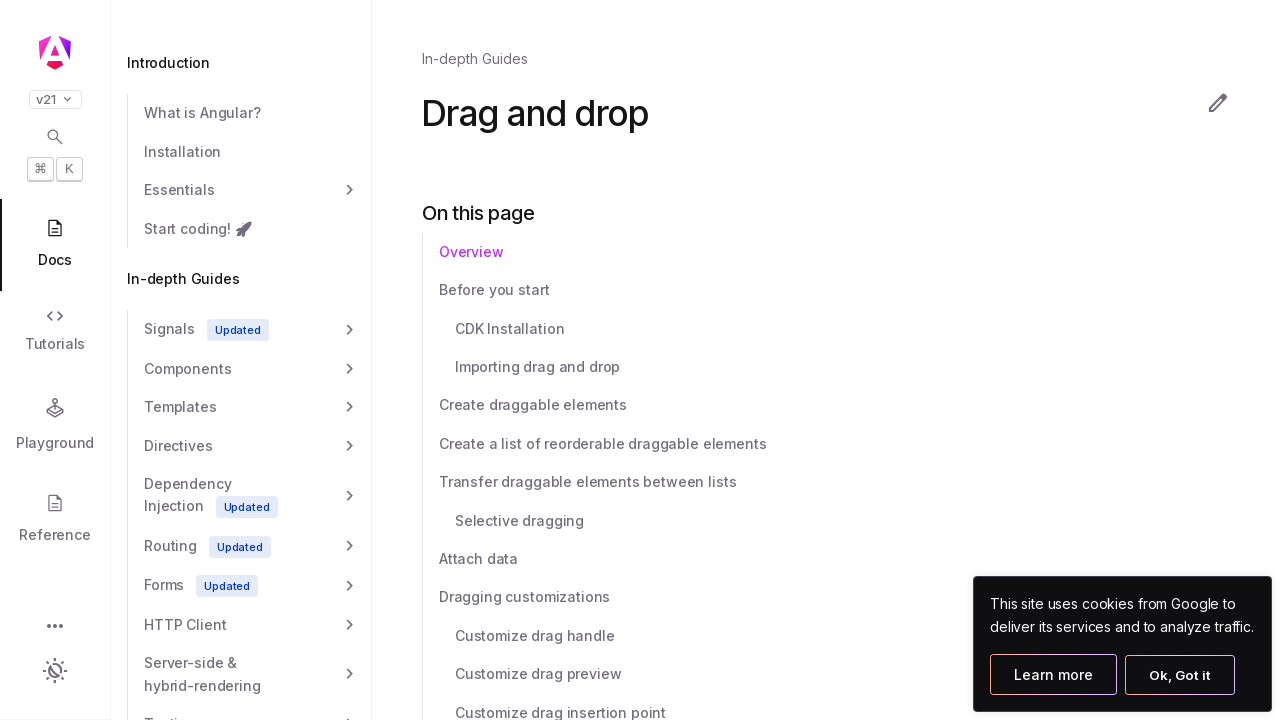

Successfully dragged second box and dropped it onto first box at (540, 360)
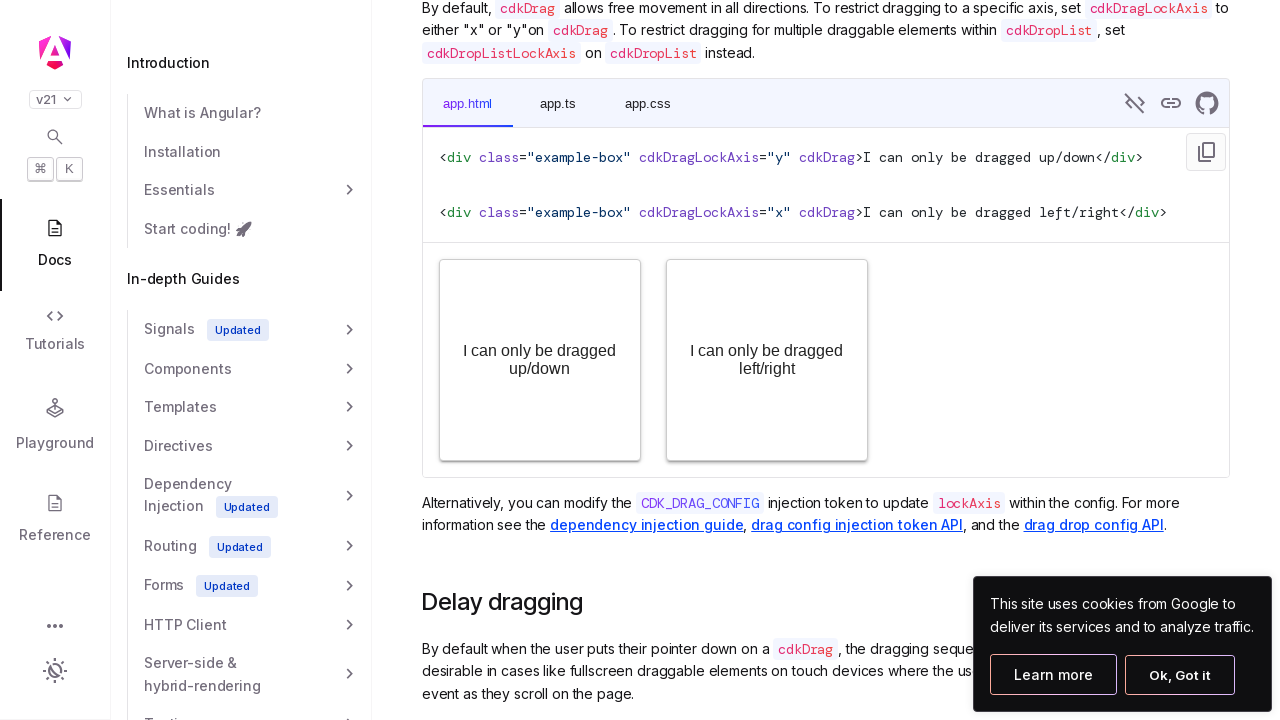

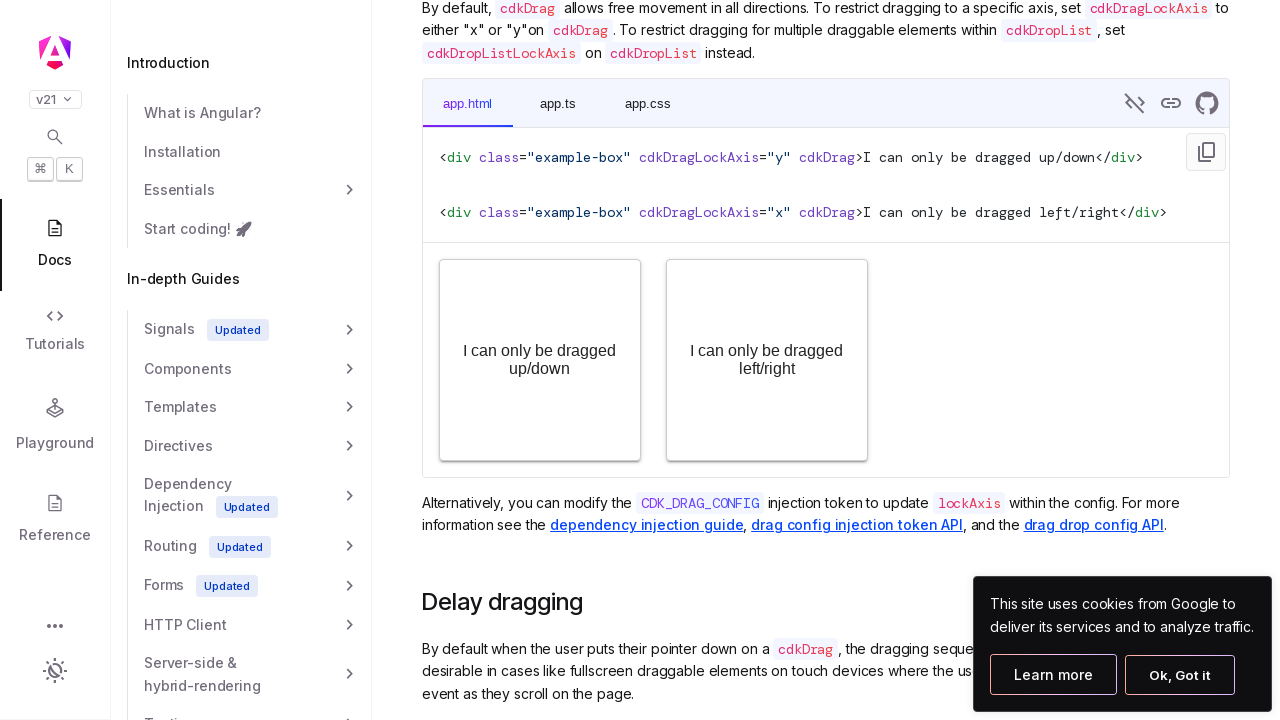